Tests browser window handling by opening a new window, switching between windows, and verifying content in each window

Starting URL: https://the-internet.herokuapp.com/windows

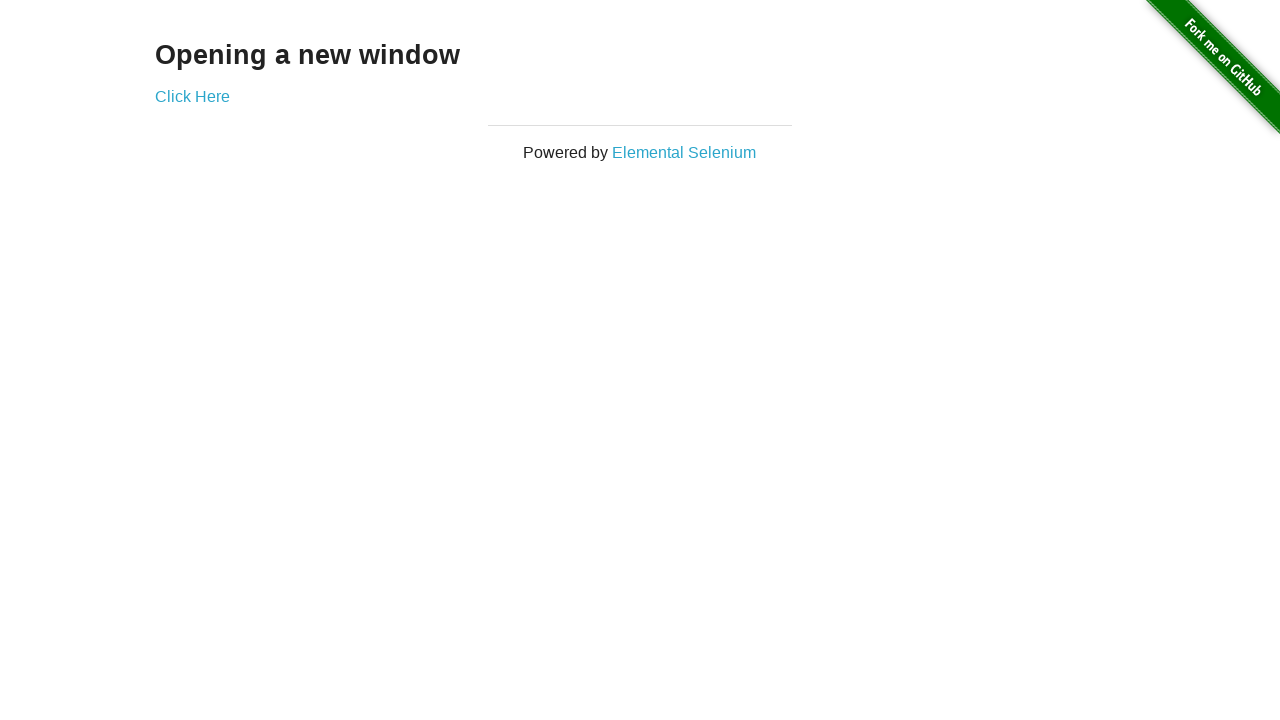

Clicked 'Click Here' link to open new window at (192, 96) on text='Click Here'
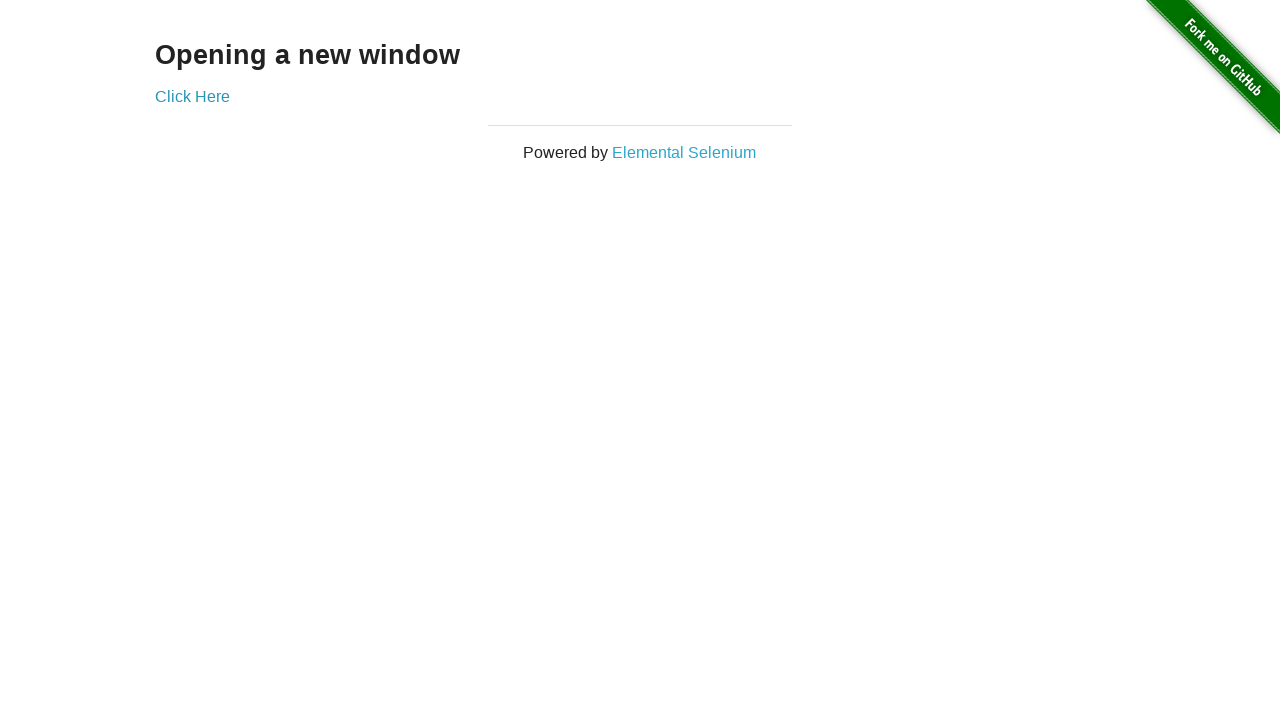

New window loaded completely
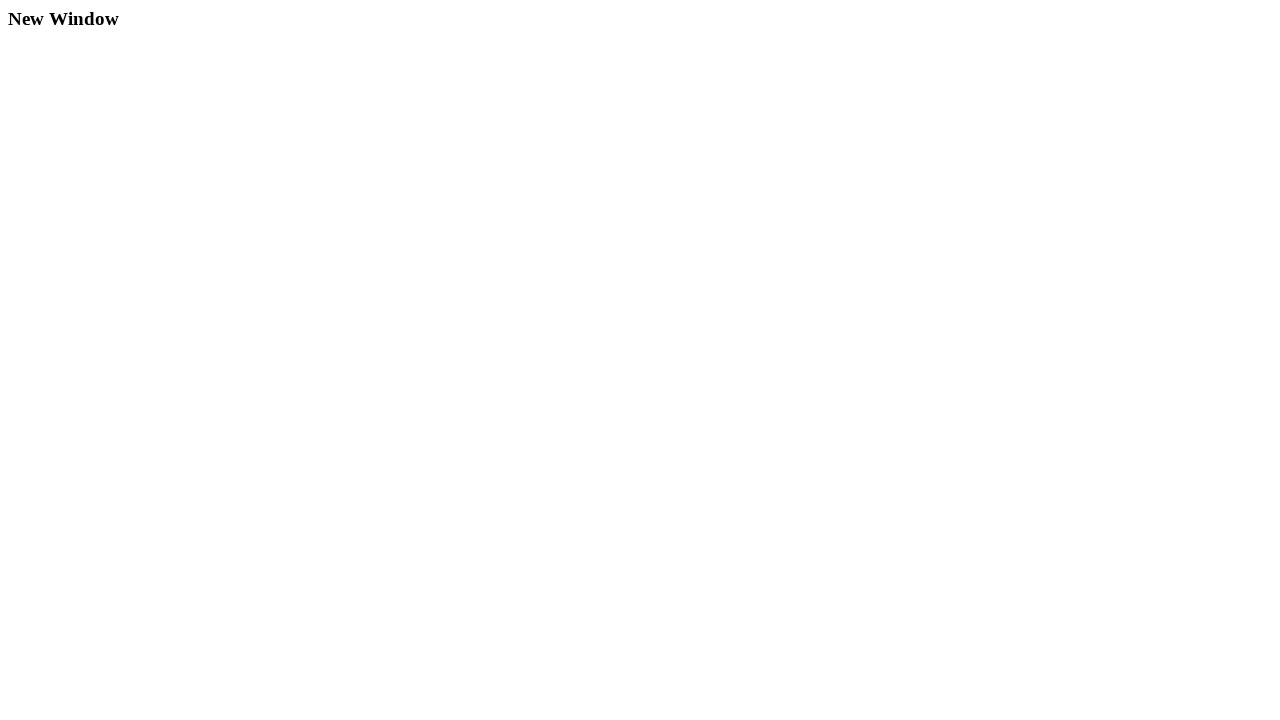

Retrieved heading from new window: 'New Window'
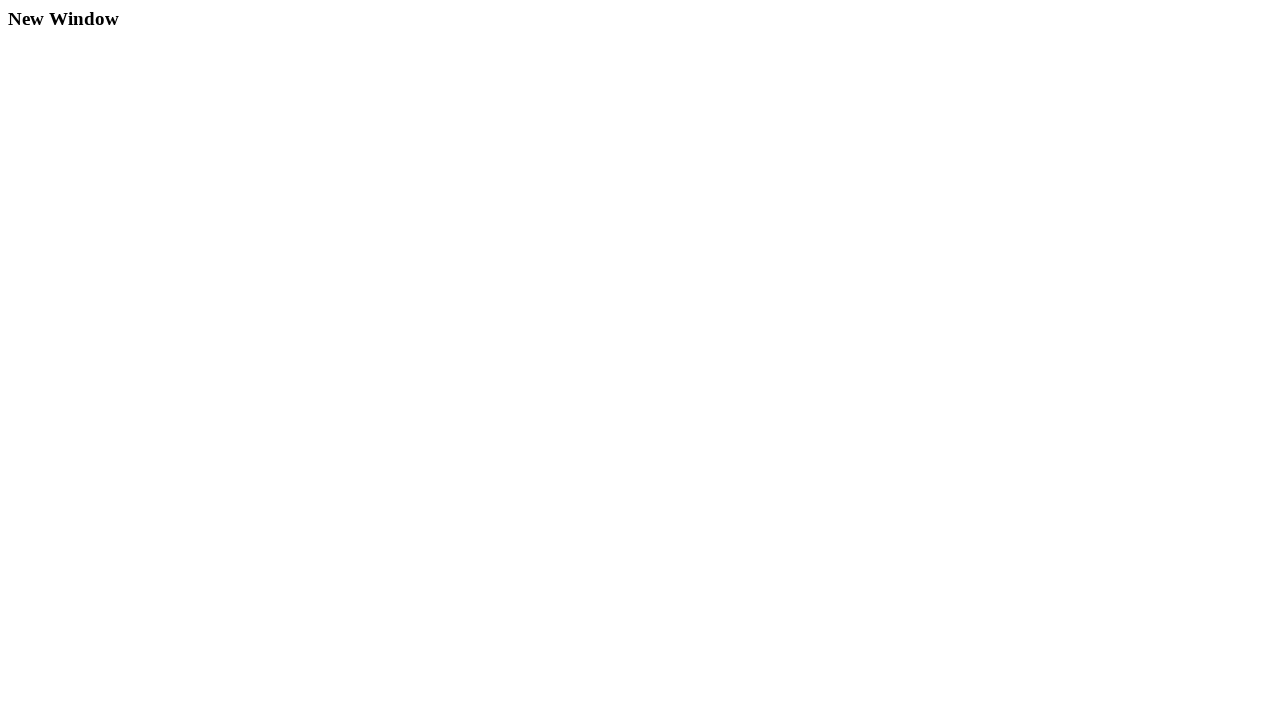

Retrieved heading from original window: 'Opening a new window'
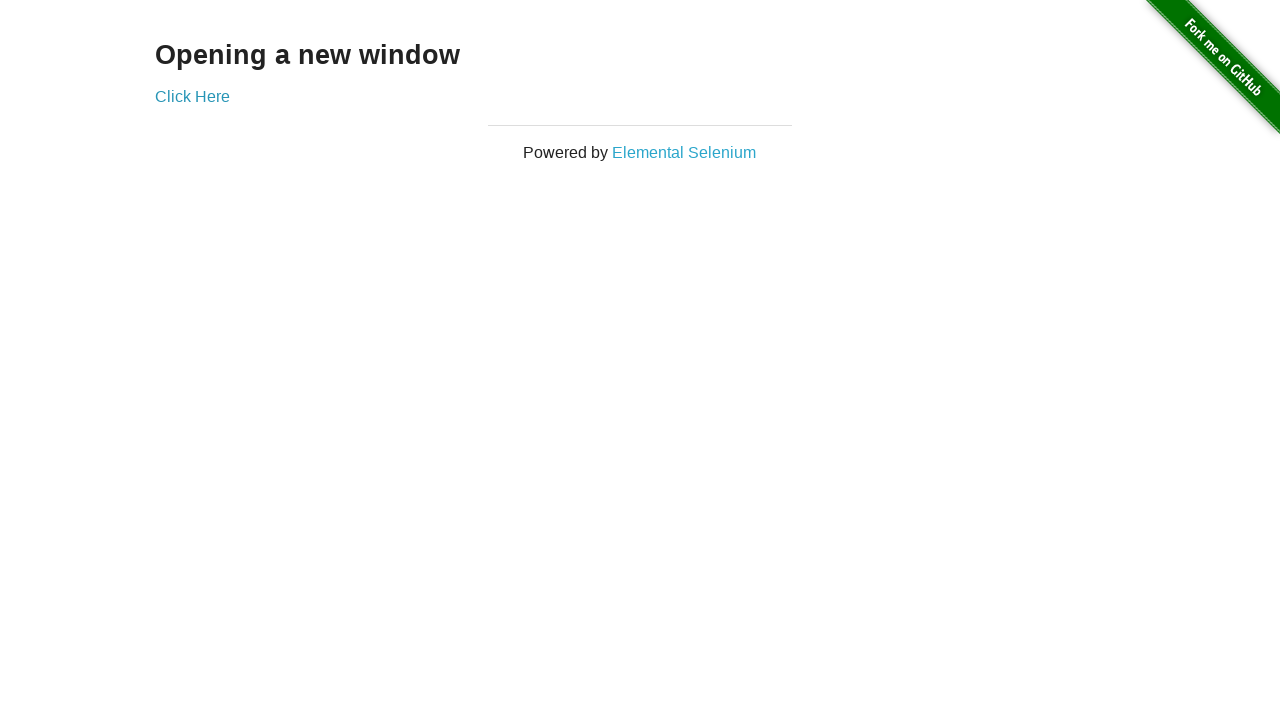

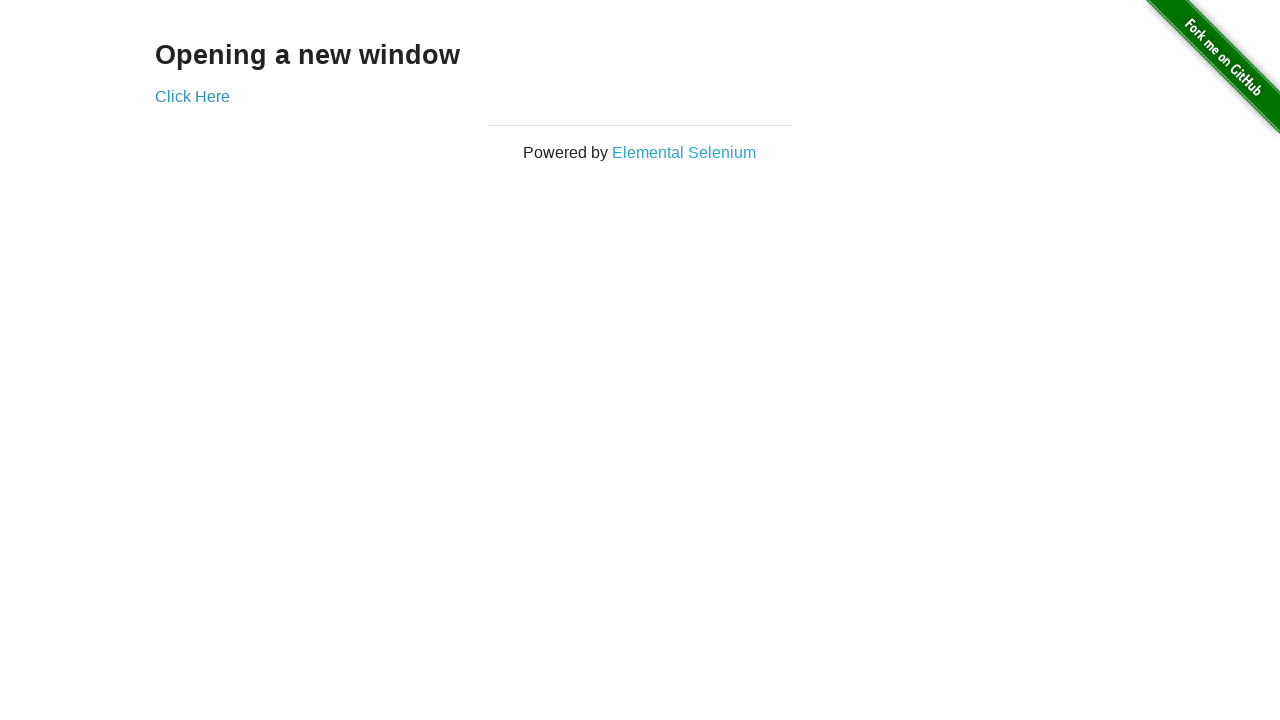